Opens the Rahul Shetty Academy Selenium Practice e-commerce page and verifies it loads successfully

Starting URL: https://rahulshettyacademy.com/seleniumPractise/#/

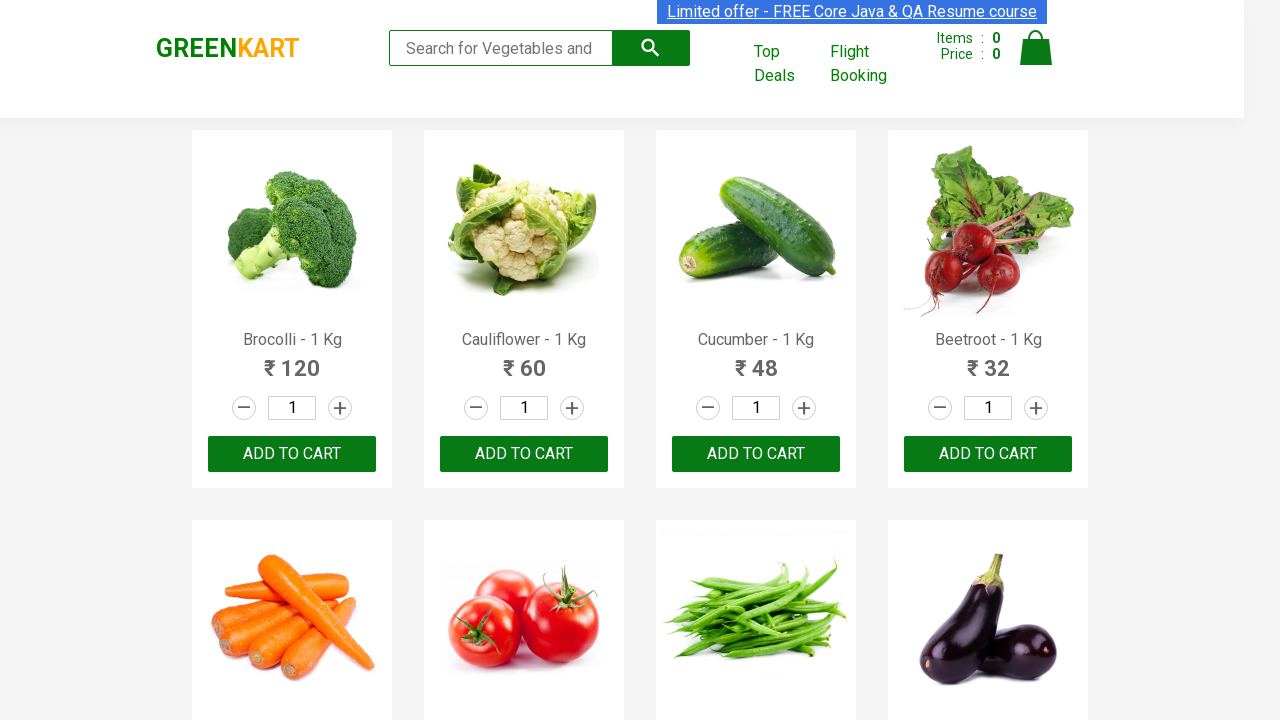

Waited for page DOM content to load
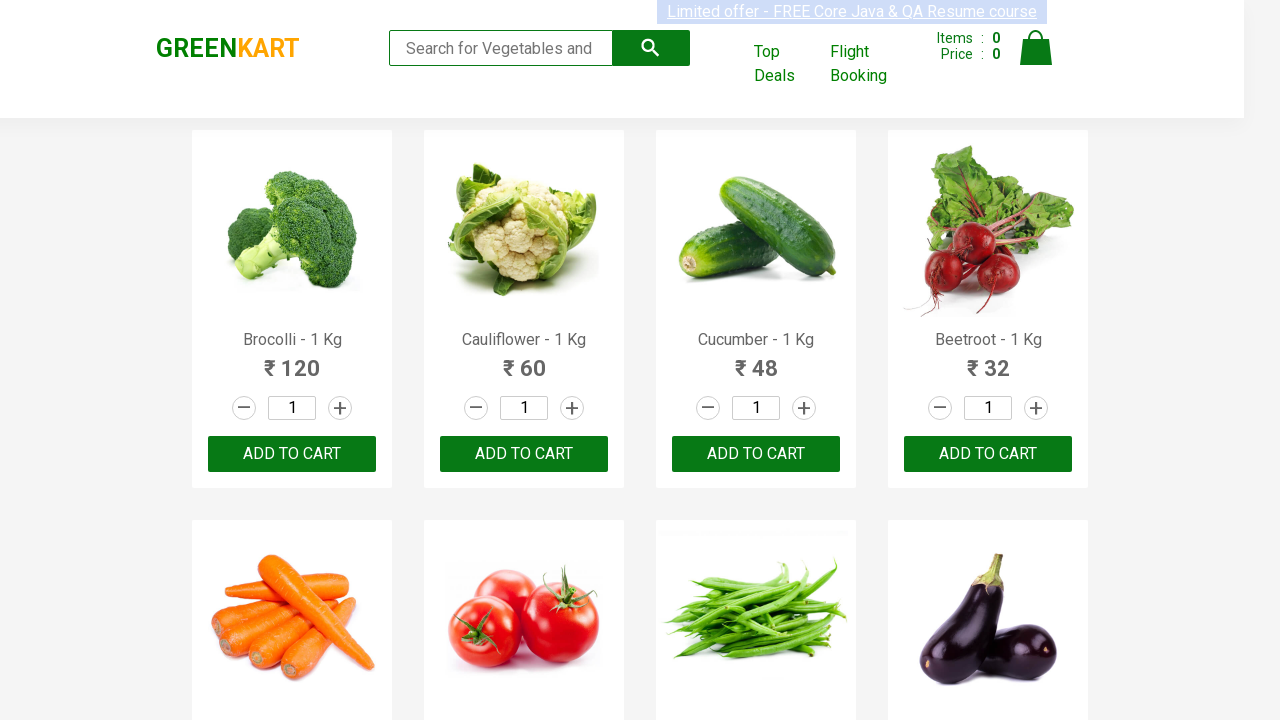

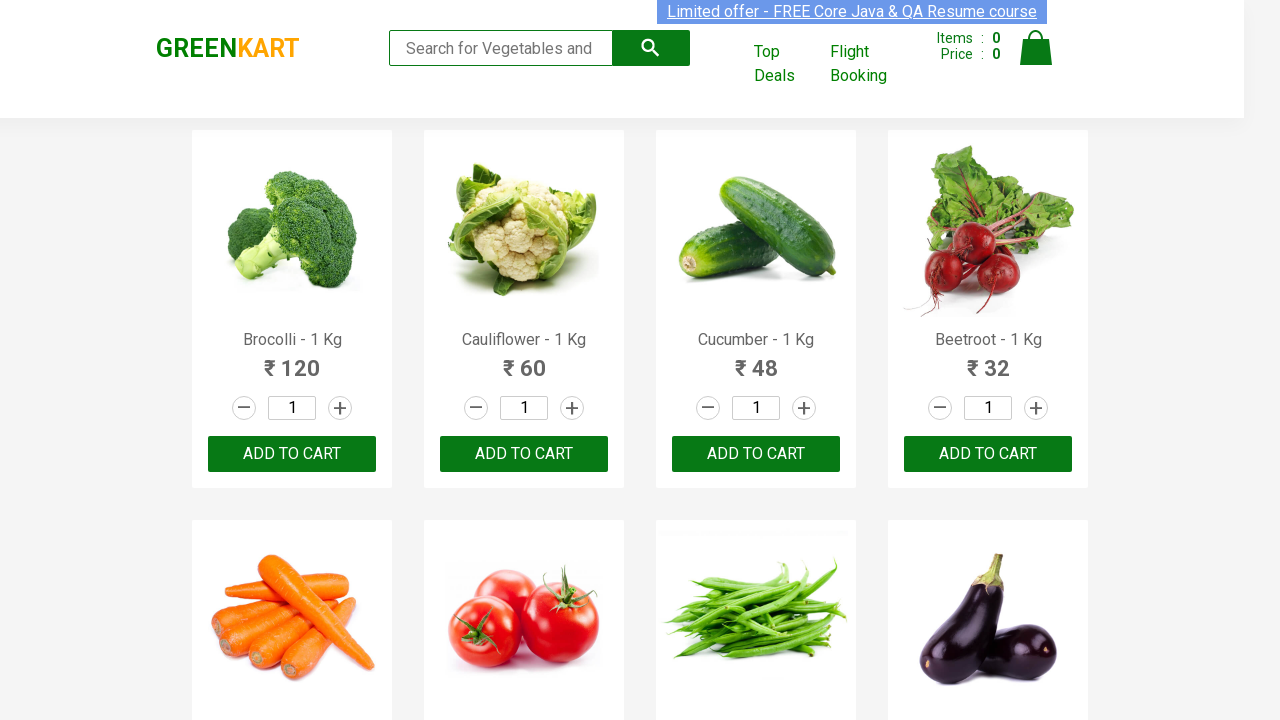